Tests that clicking the refresh/navigation button resets form fields on the test automation practice website

Starting URL: https://testautomationpractice.blogspot.com/

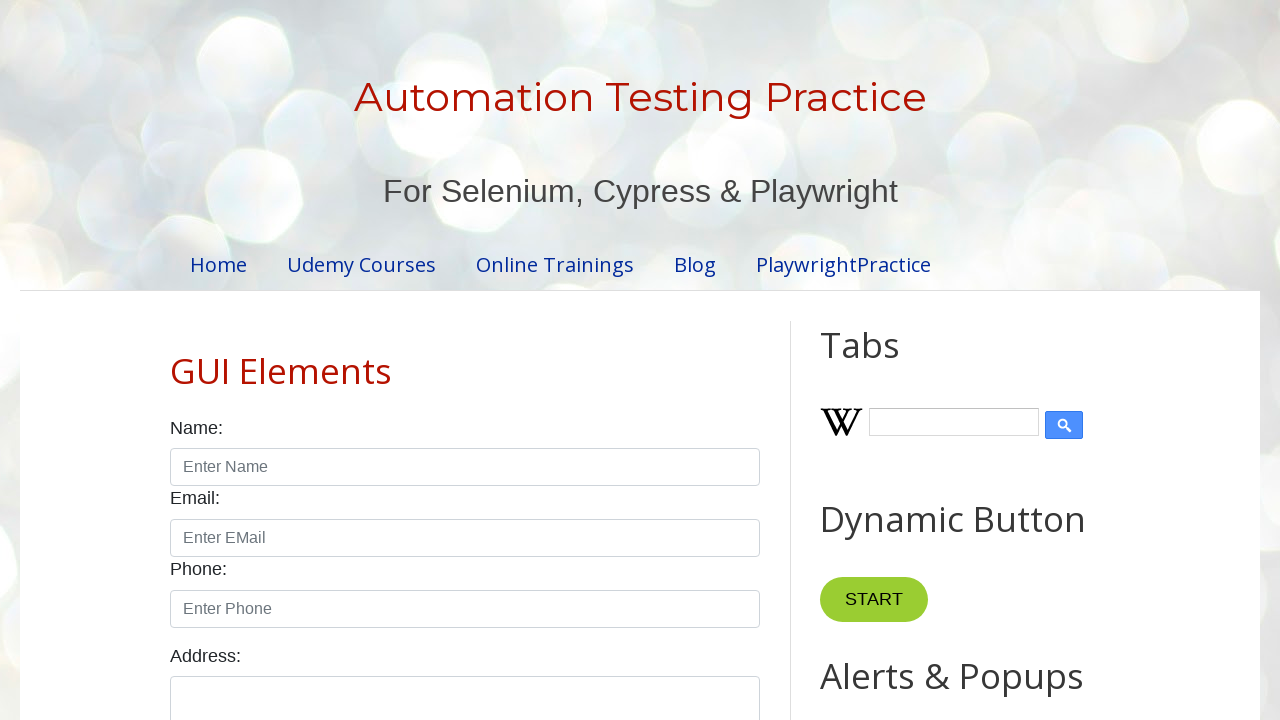

Filled name field with 'Jane Smith' on #name >> nth=0
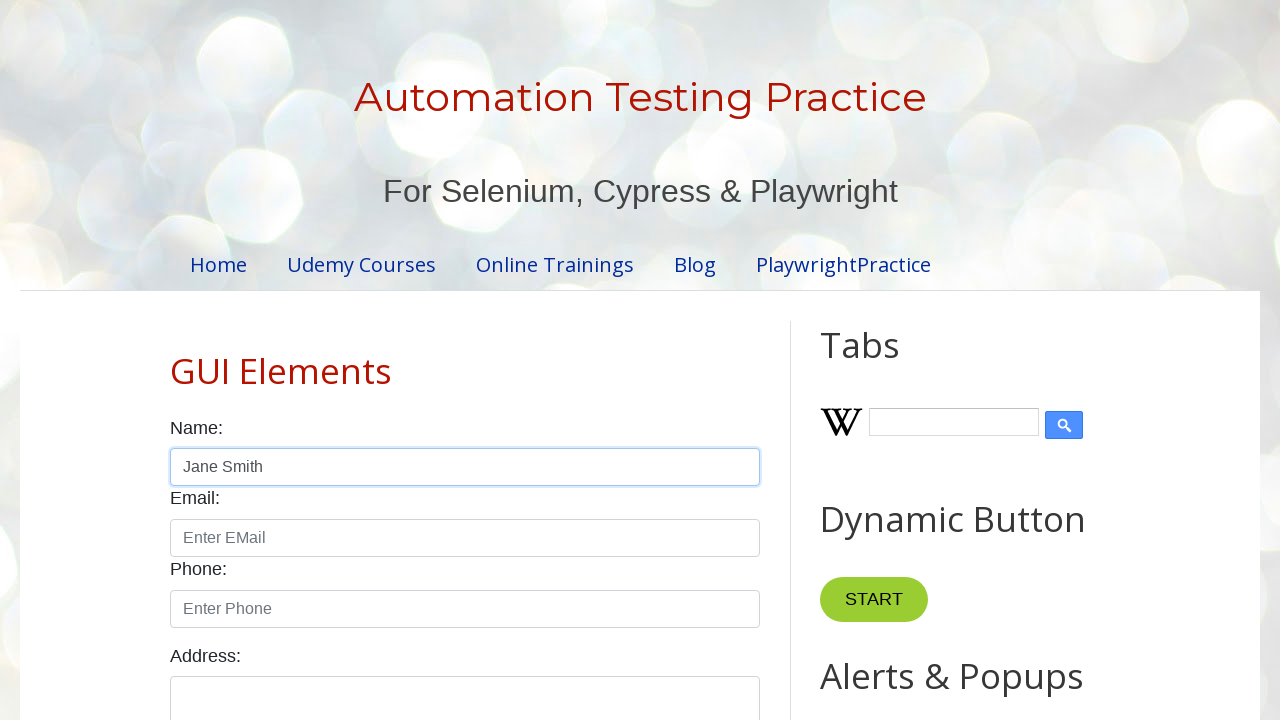

Filled email field with 'janesmith@example.com' on #email >> nth=0
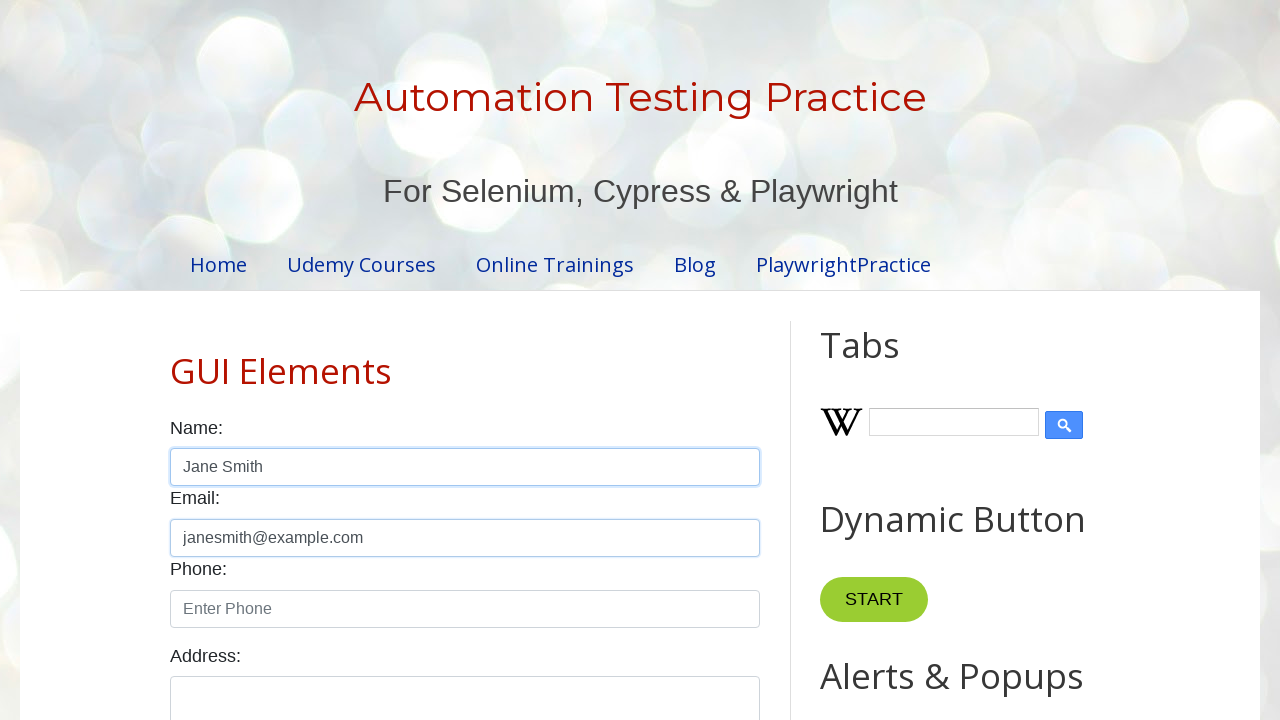

Filled phone field with '5559876543' on input[id='phone'] >> nth=0
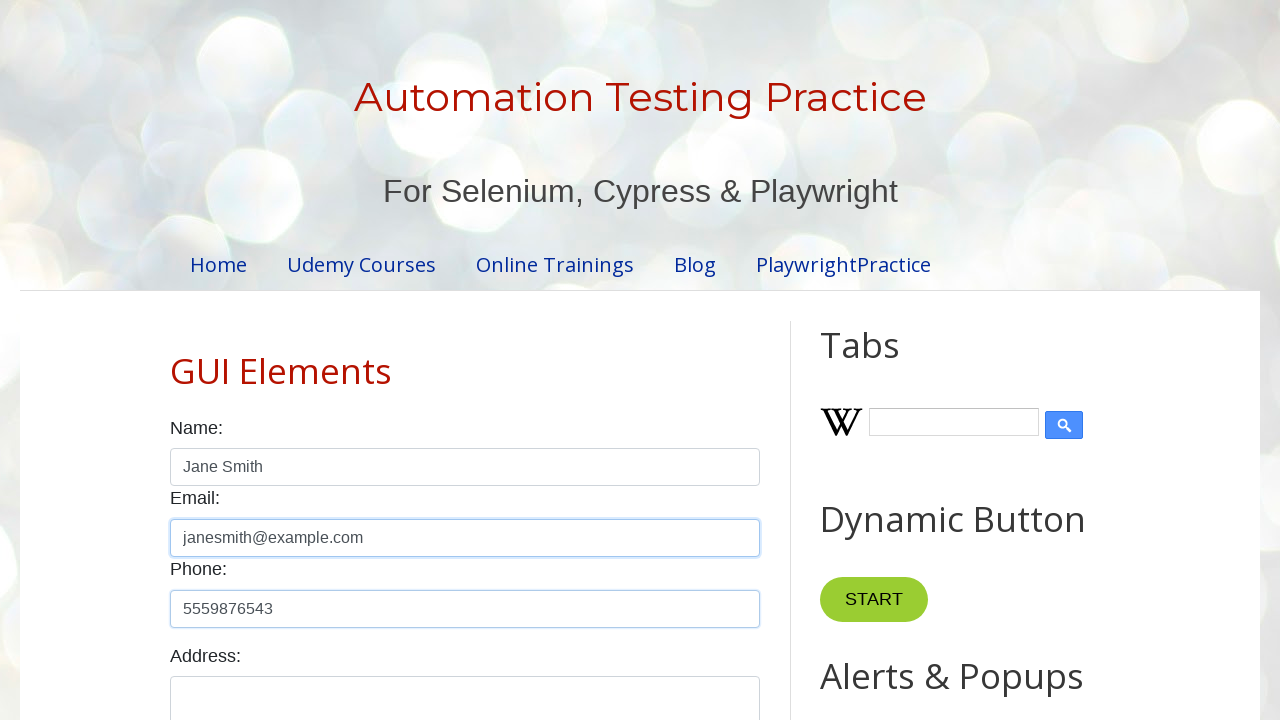

Filled message field with 'Another test message' on #textarea
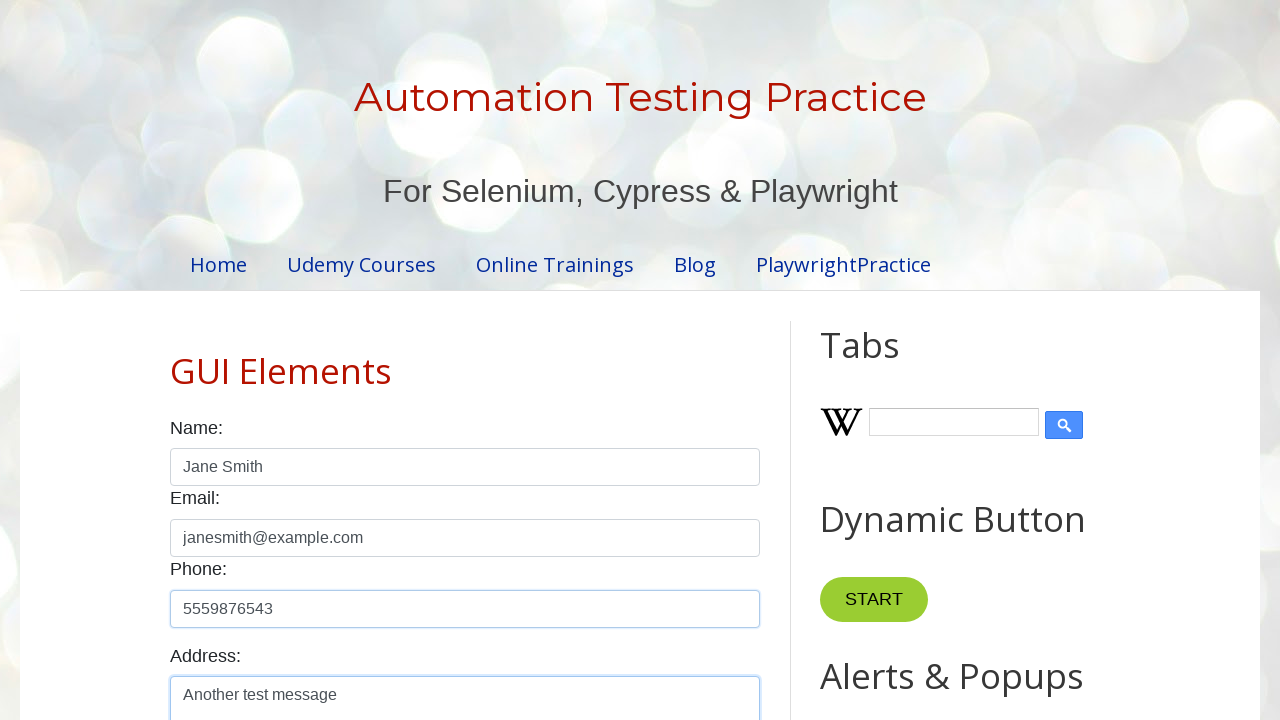

Waited for refresh/navigation button to be available
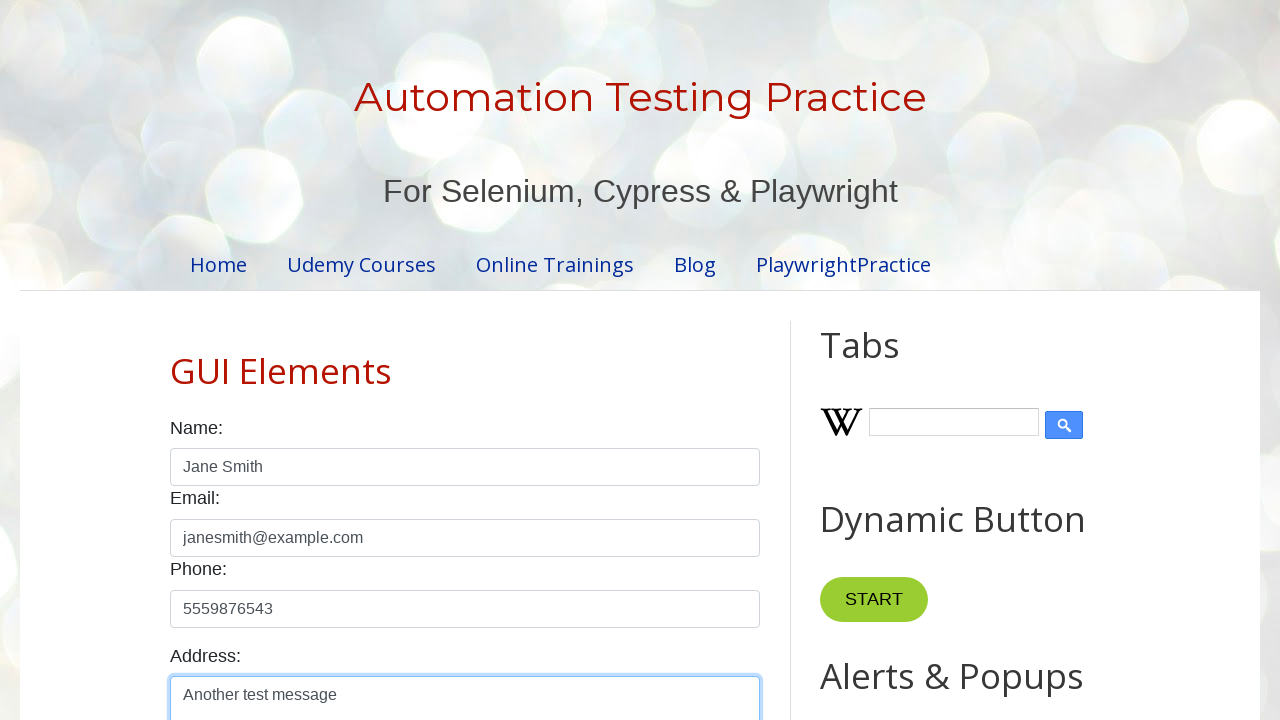

Clicked refresh/navigation button at (465, 360) on xpath=//*[@id='blog-pager']/a
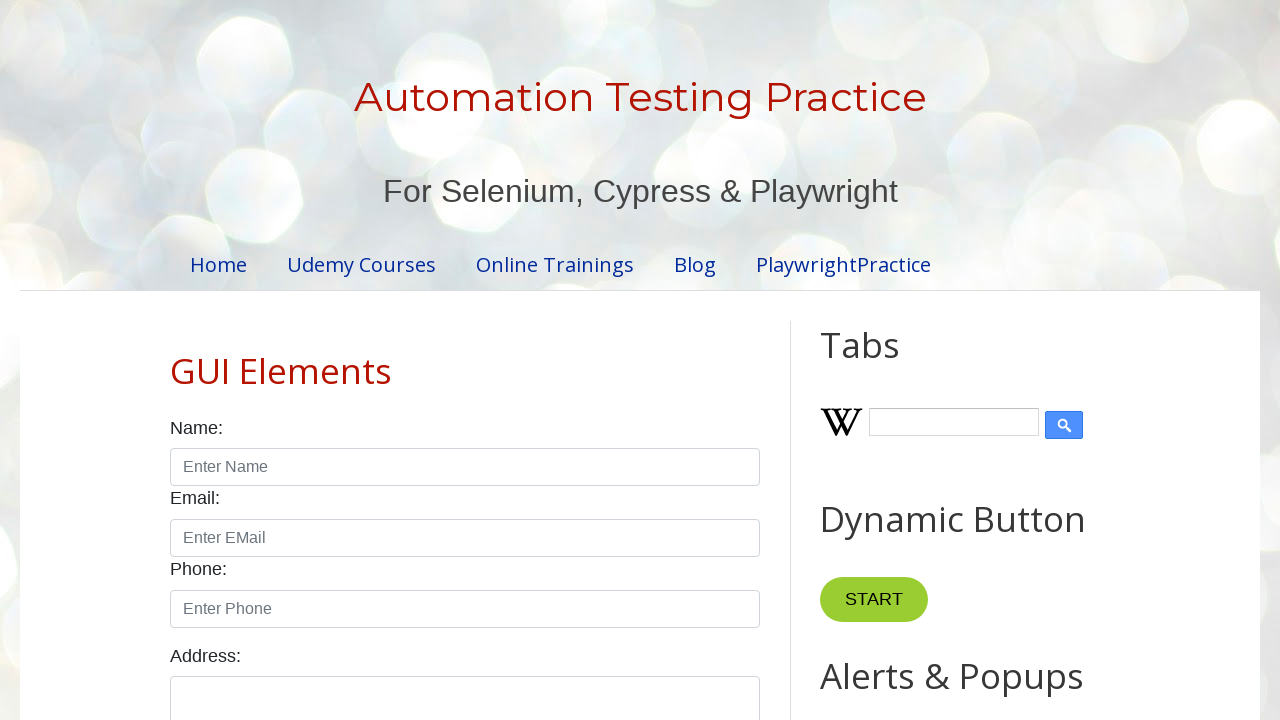

Page loaded and form fields are available
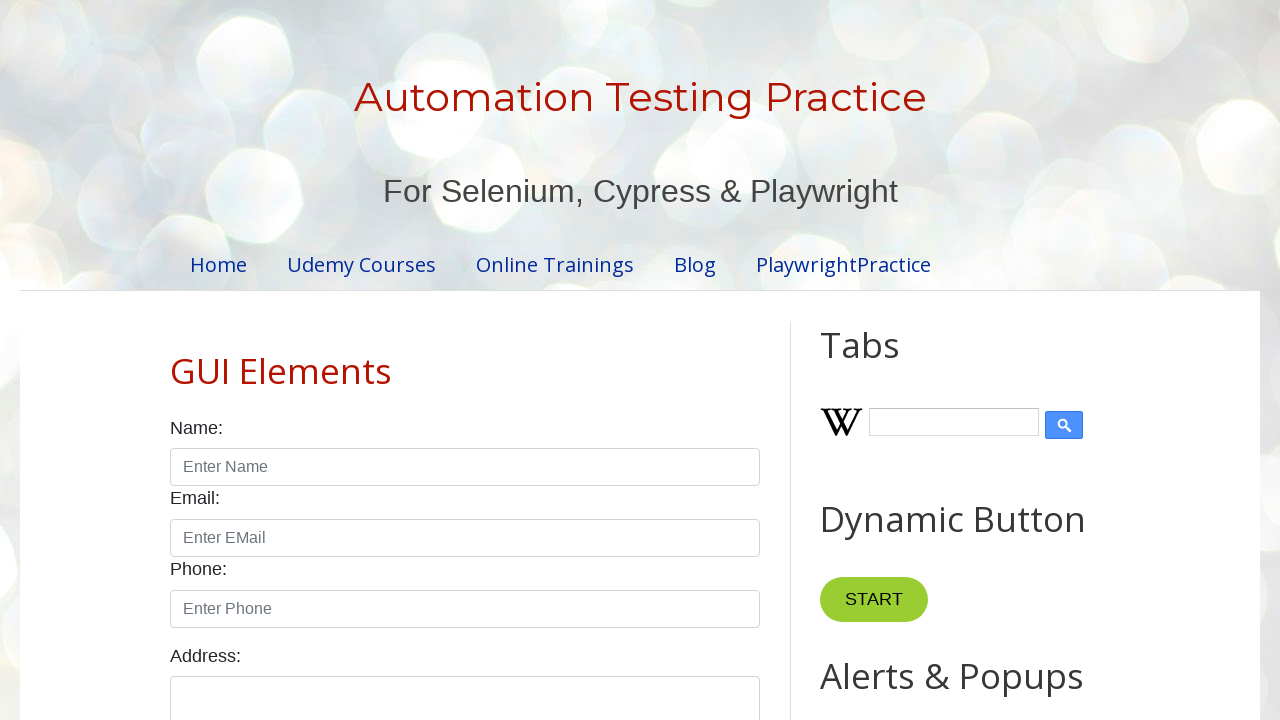

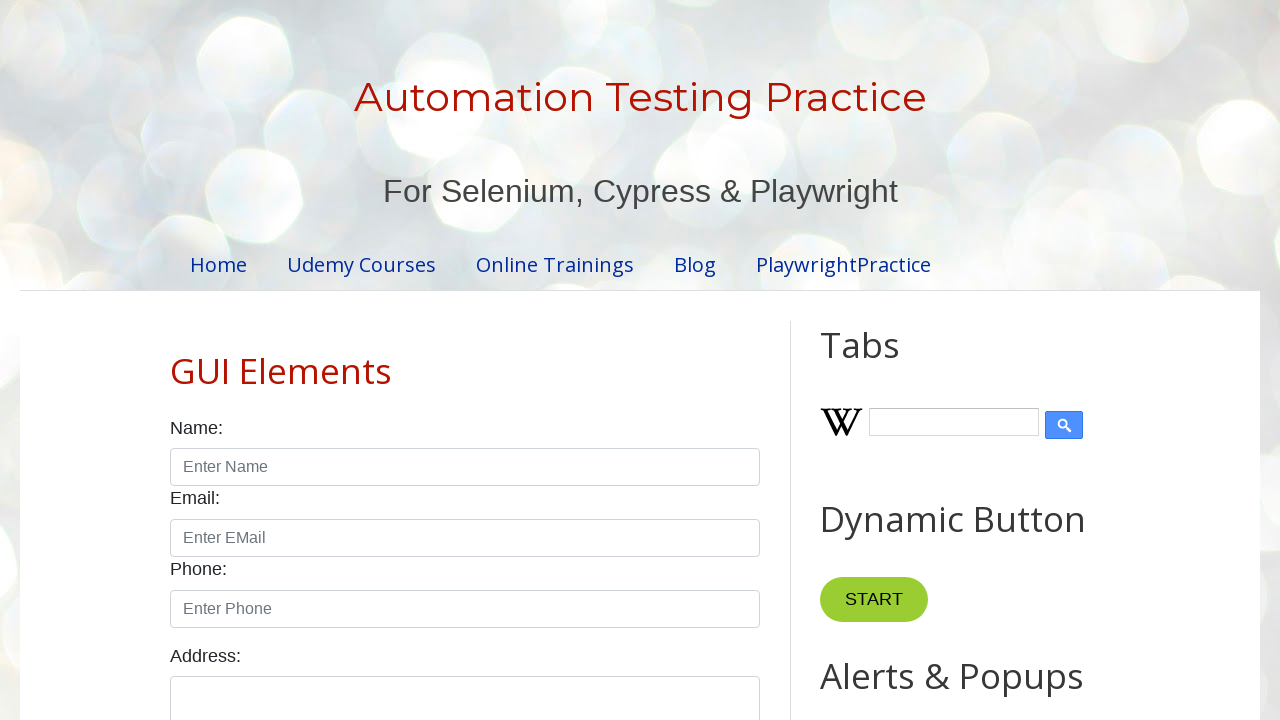